Tests interaction with a W3Schools JavaScript alert demo page by switching to an iframe, clicking a button that triggers an alert, and handling the alert dialog.

Starting URL: https://www.w3schools.com/jsref/tryit.asp?filename=tryjsref_alert

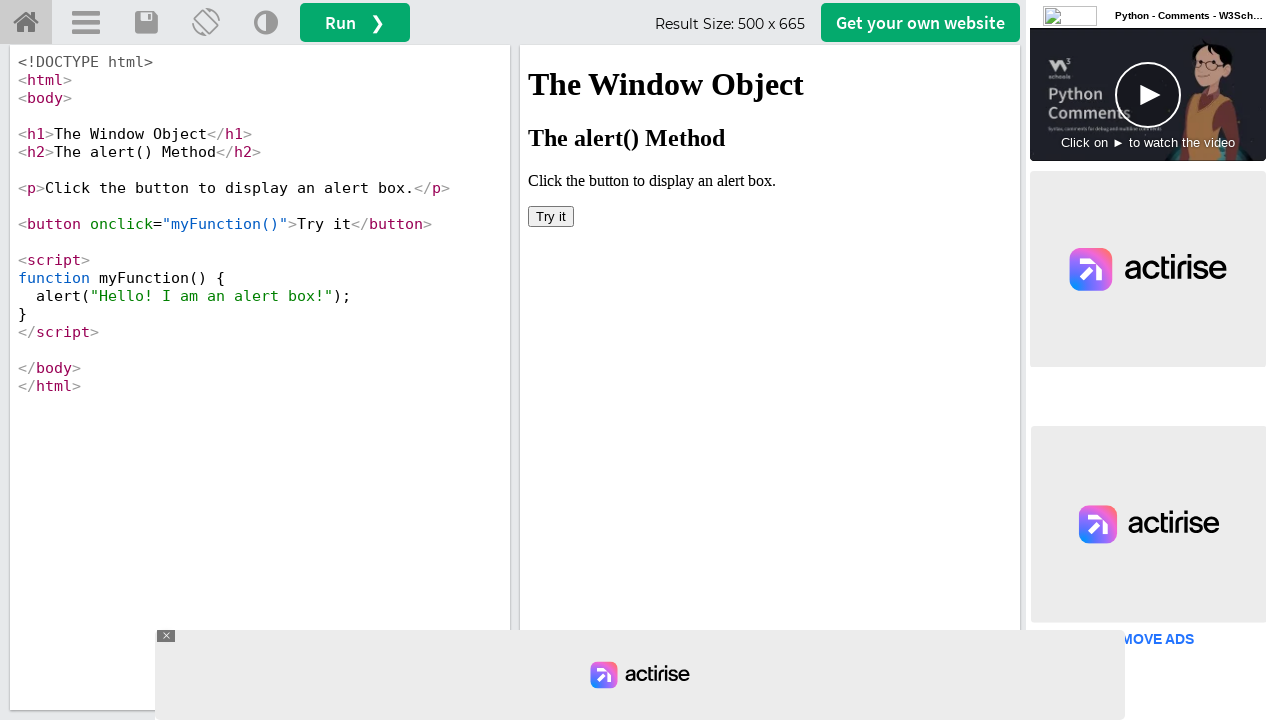

Scrolled down the page by 250 pixels
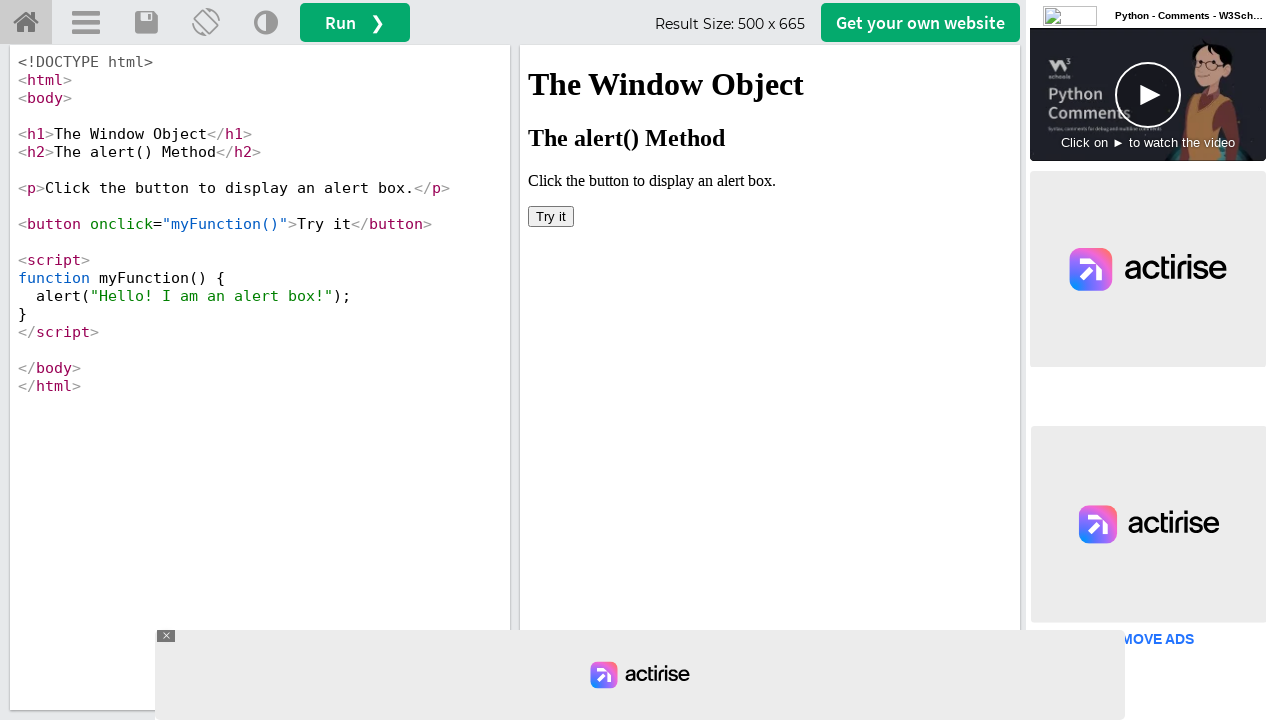

Located the iframe with id 'iframeResult' containing the demo content
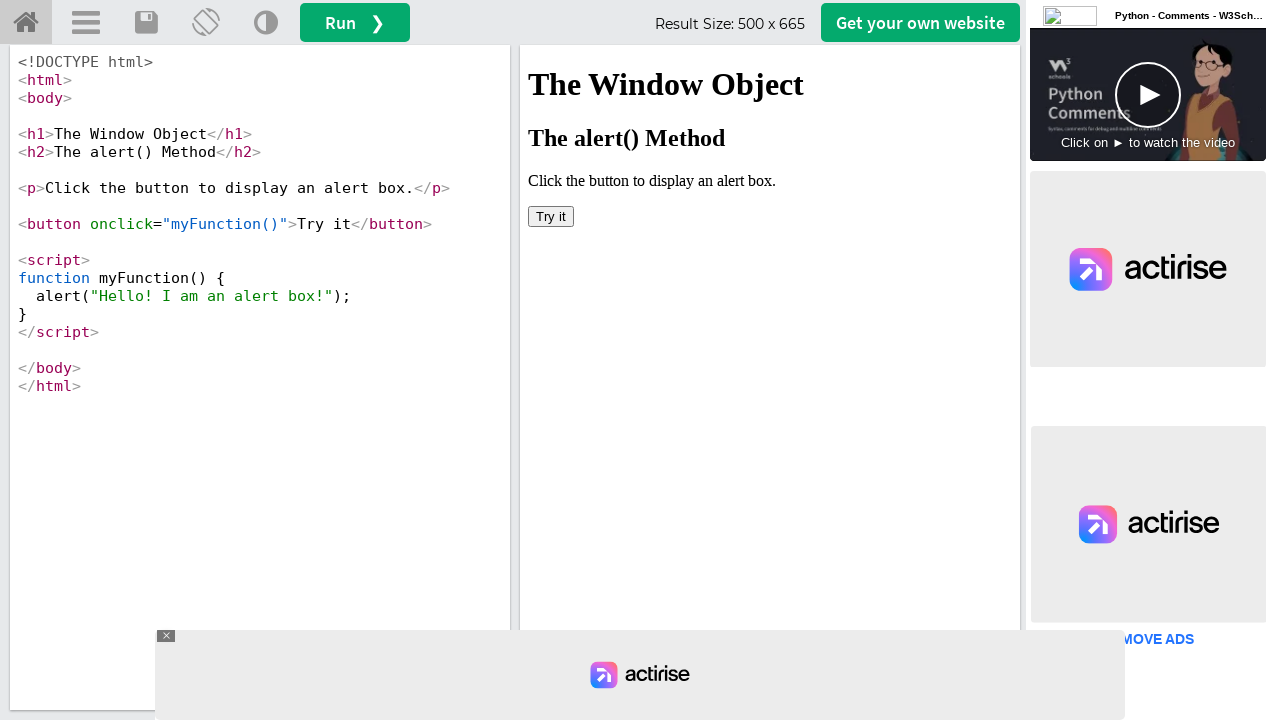

Clicked the button inside the iframe to trigger the JavaScript alert at (551, 216) on #iframeResult >> internal:control=enter-frame >> button
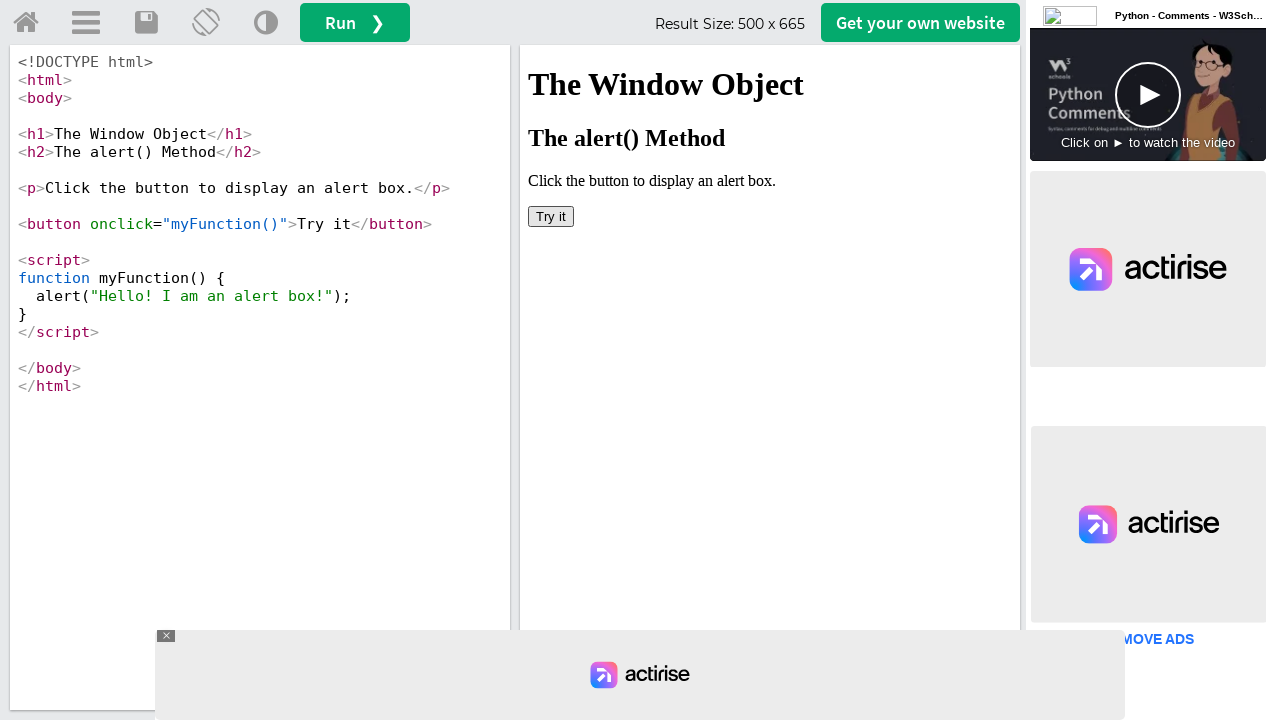

Set up dialog handler to accept alert dialogs
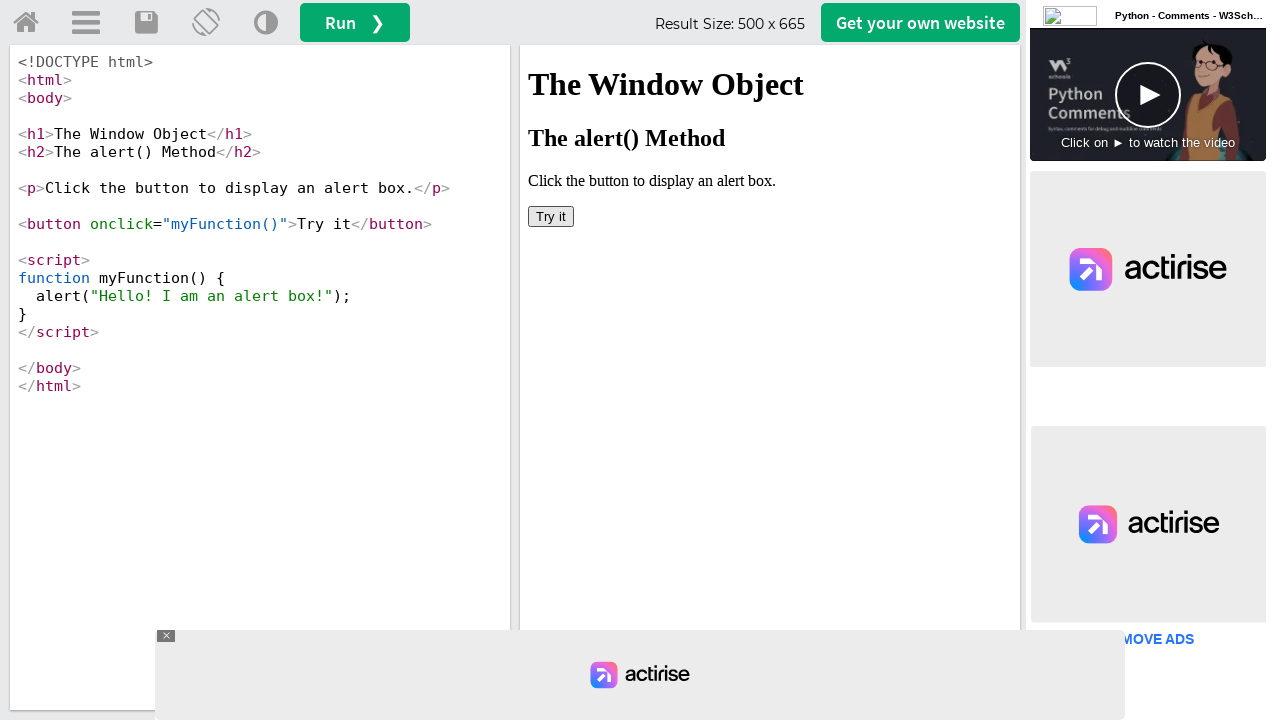

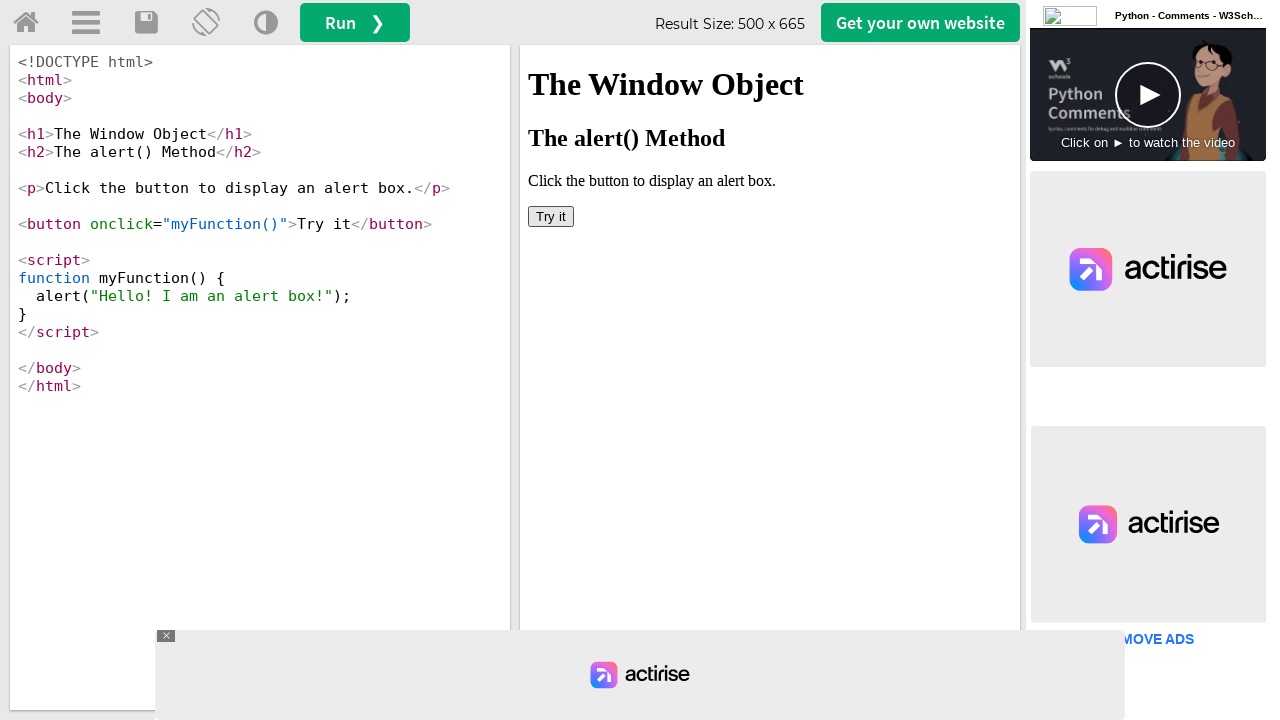